Navigates to "Lägg till bok" section and verifies that the form with title field, author field and submit button is displayed

Starting URL: https://tap-ht24-testverktyg.github.io/exam-template/

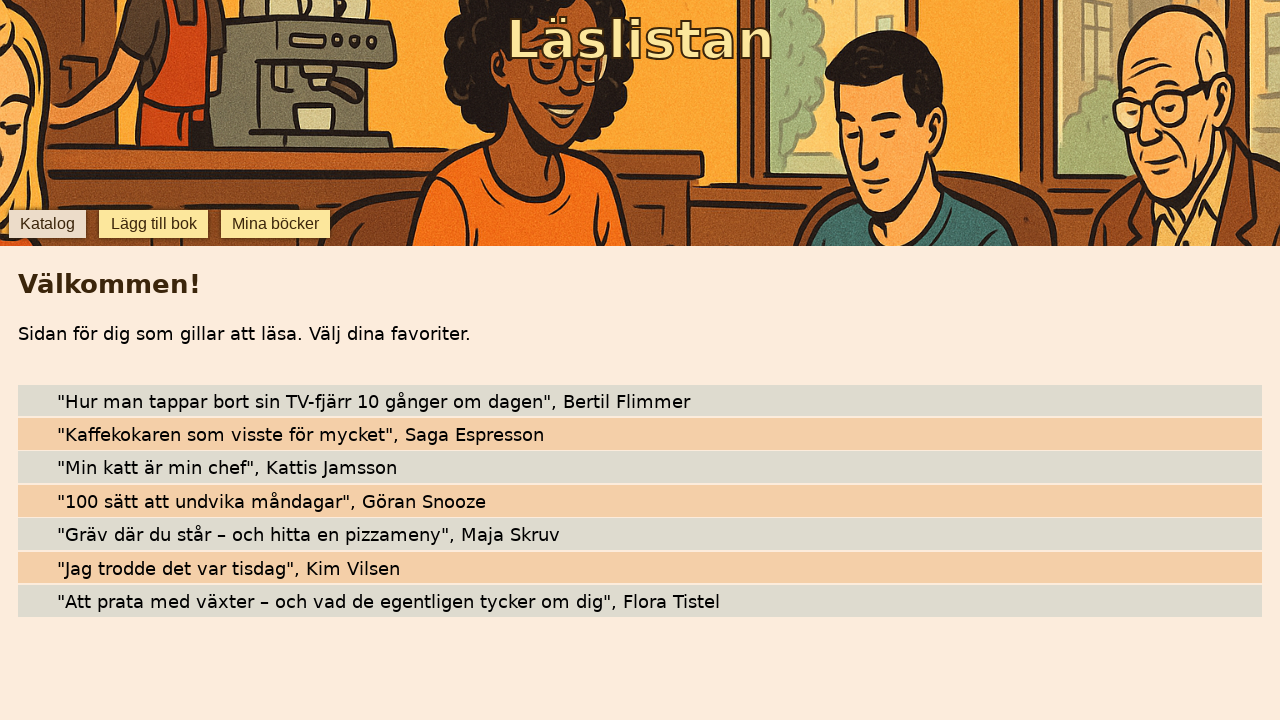

Clicked 'Lägg till bok' button to navigate to add book form at (154, 224) on internal:role=button[name="Lägg till bok"i]
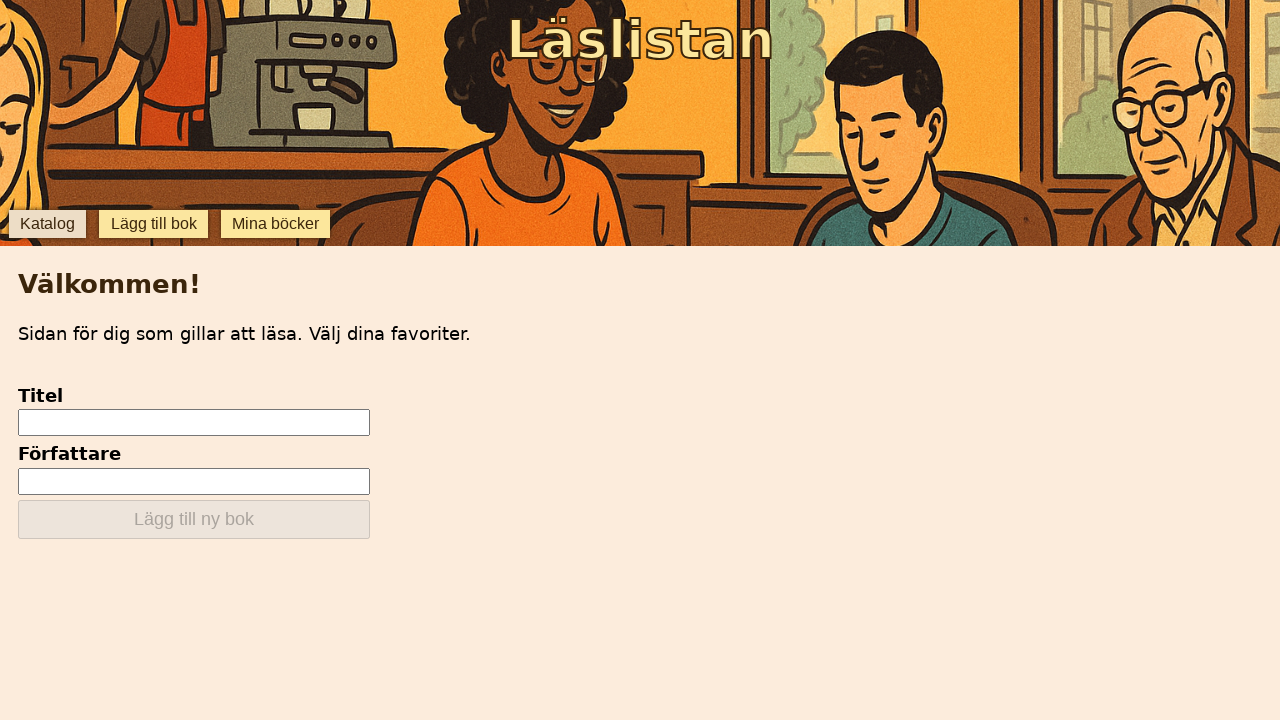

Title field is now visible
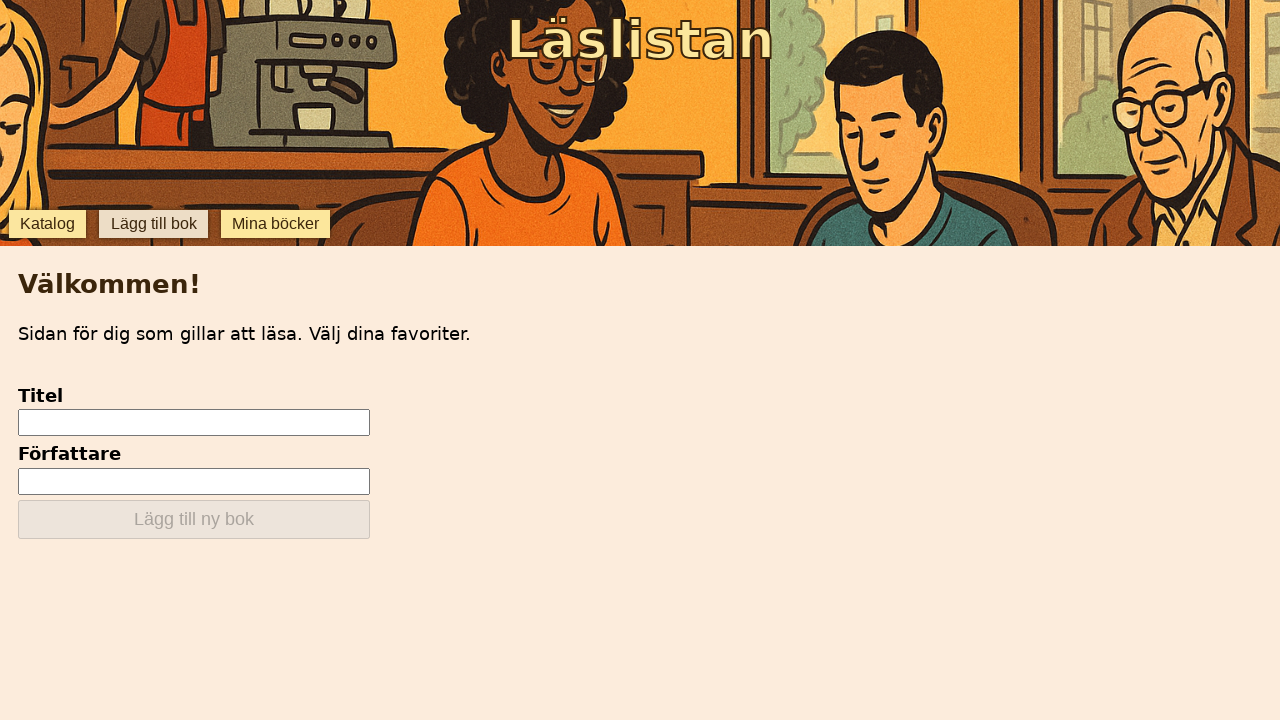

Author field is now visible
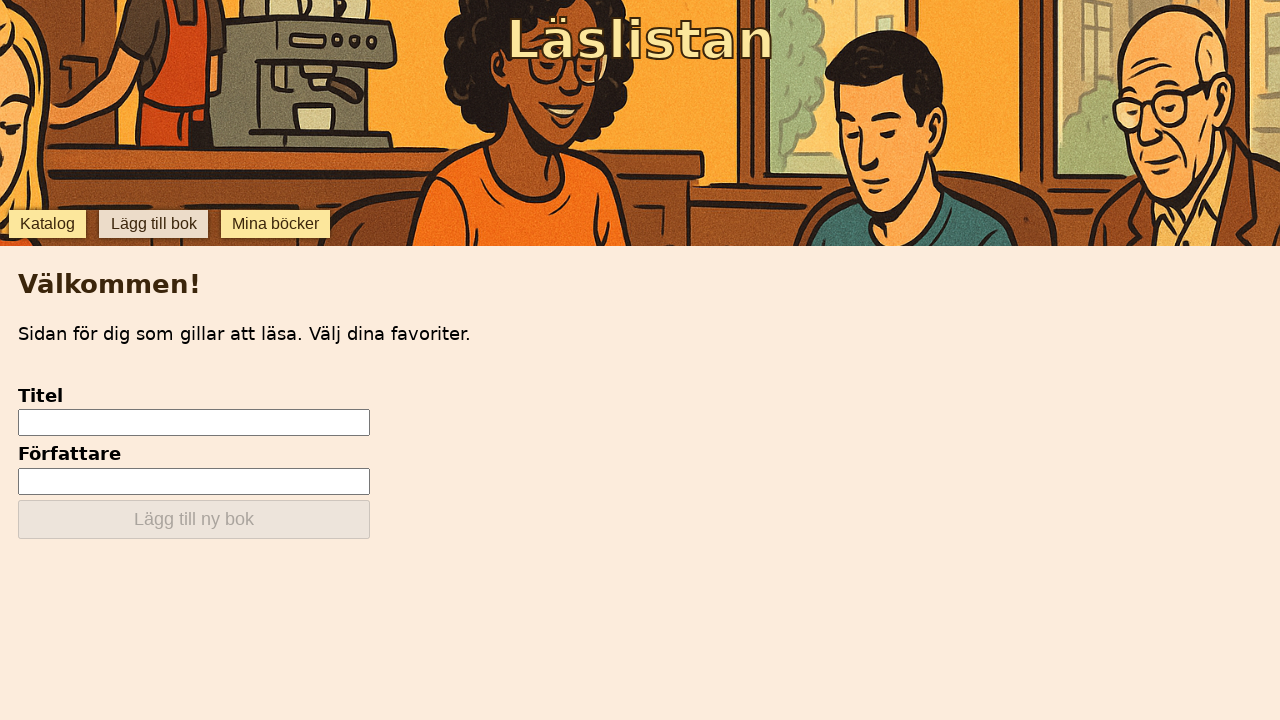

Submit button 'Lägg till ny bok' is now visible
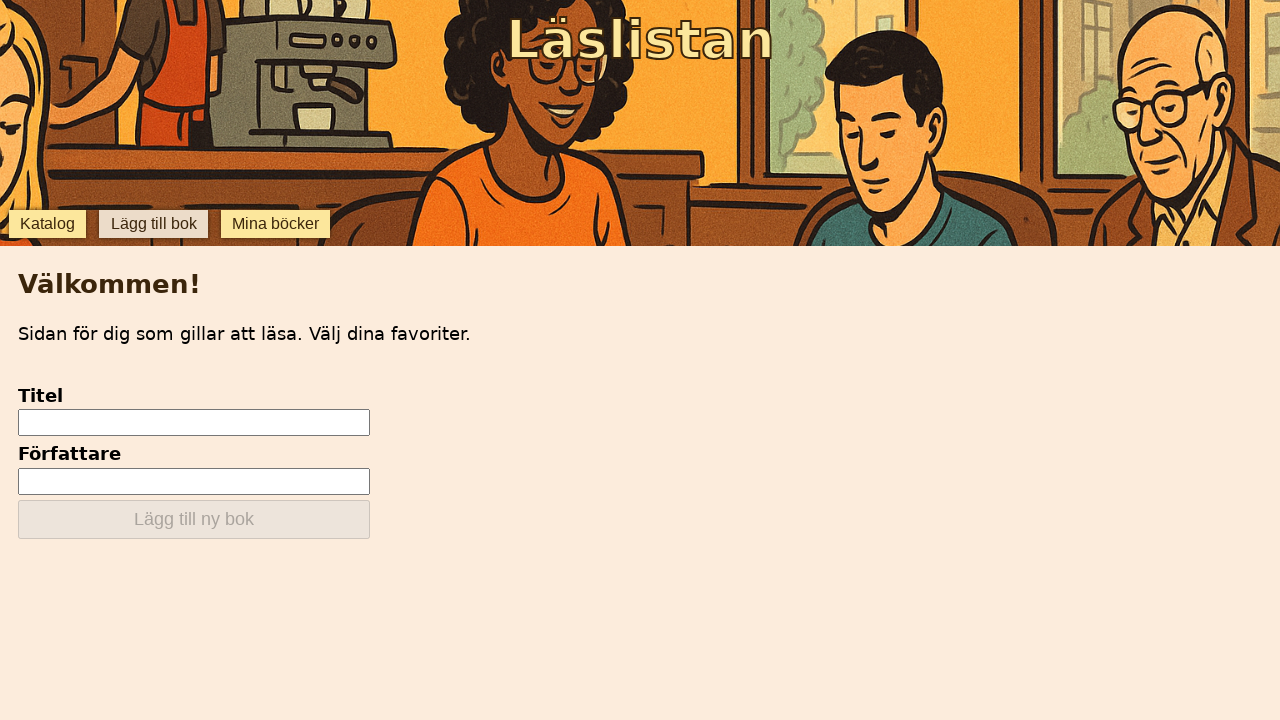

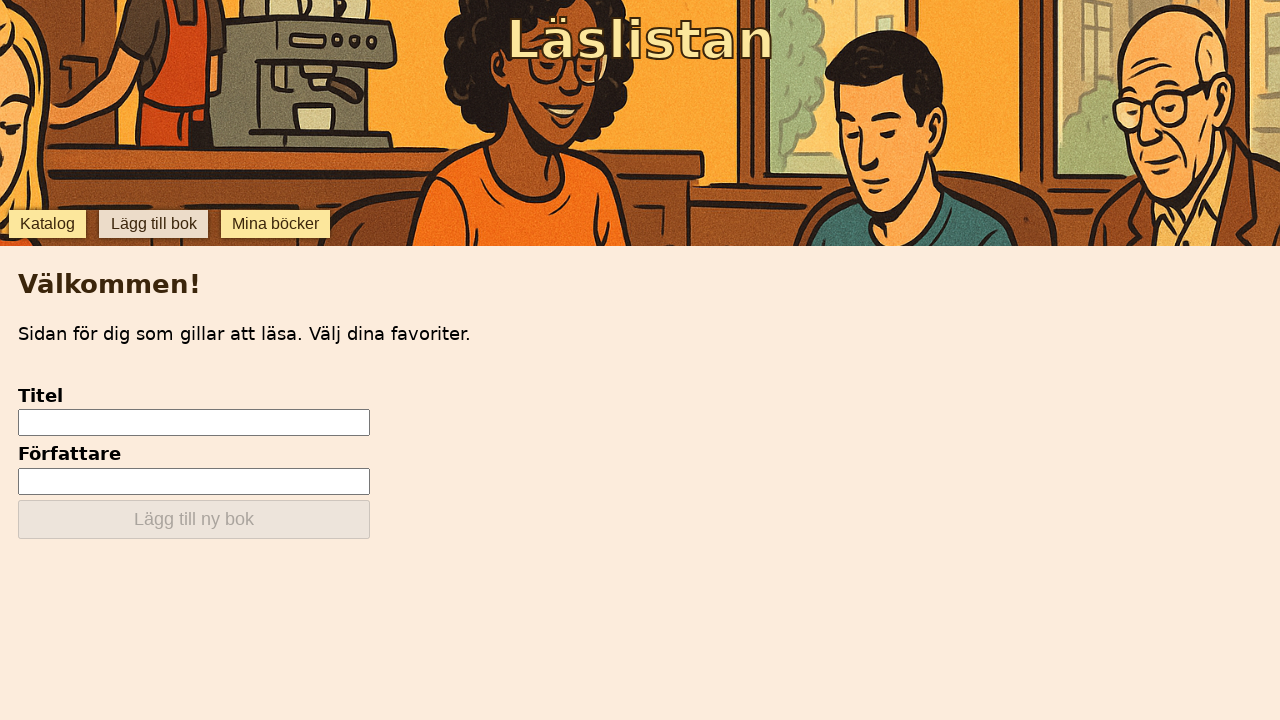